Tests keyboard actions by filling text in one textarea, using keyboard shortcuts to copy it (Ctrl+A, Ctrl+C), and pasting it into another textarea (Ctrl+V)

Starting URL: https://gotranscript.com/text-compare

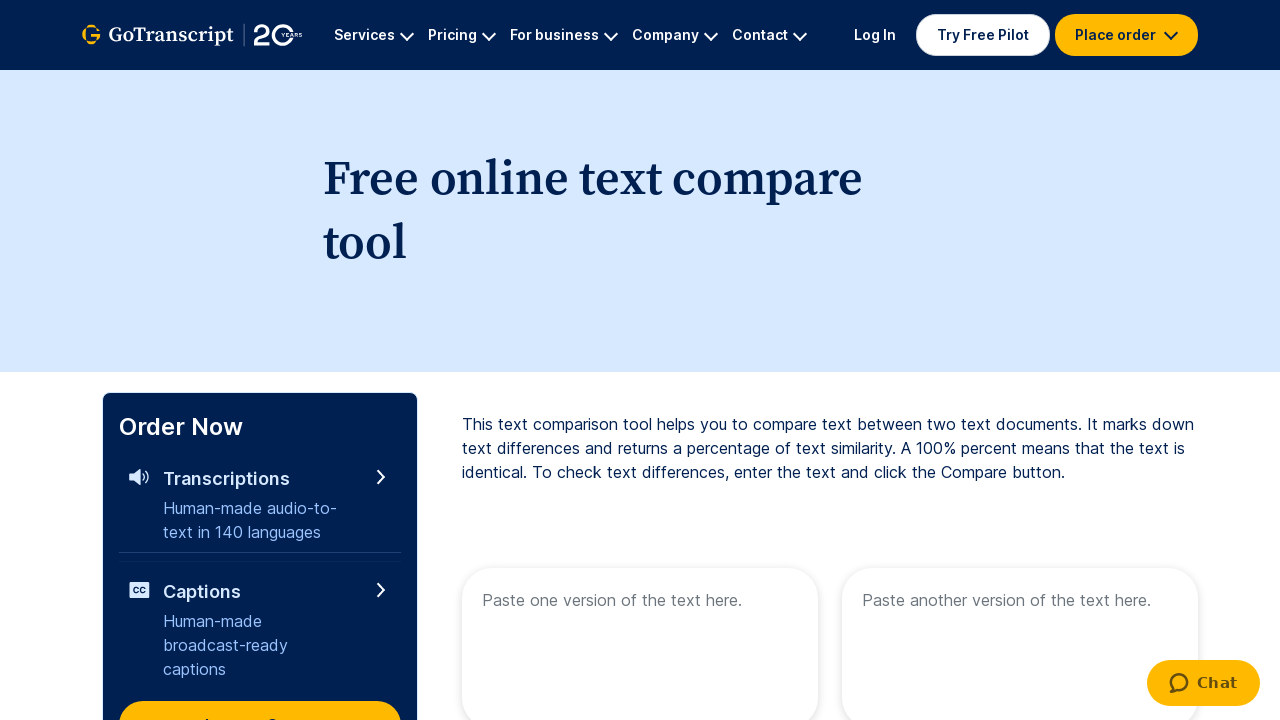

Filled first textarea with 'Hello World' on xpath=//textarea[@placeholder='Paste one version of the text here.']
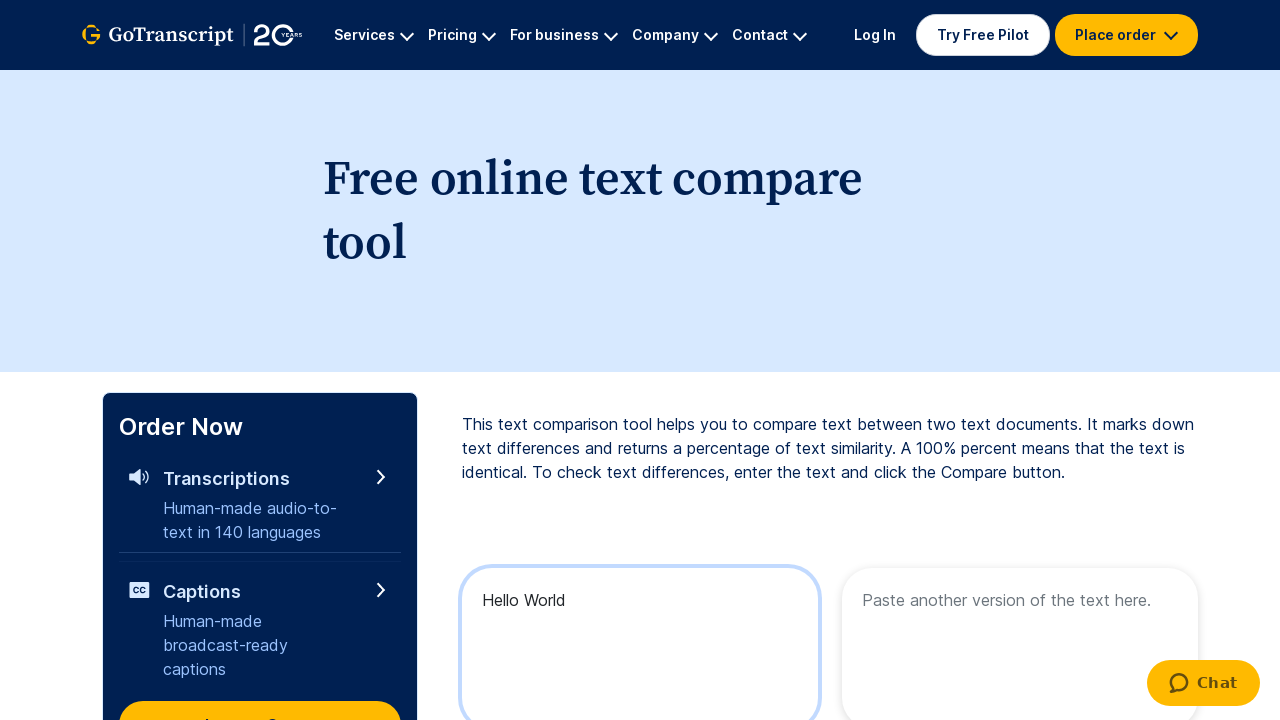

Selected all text in first textarea using Ctrl+A on xpath=//textarea[@placeholder='Paste one version of the text here.']
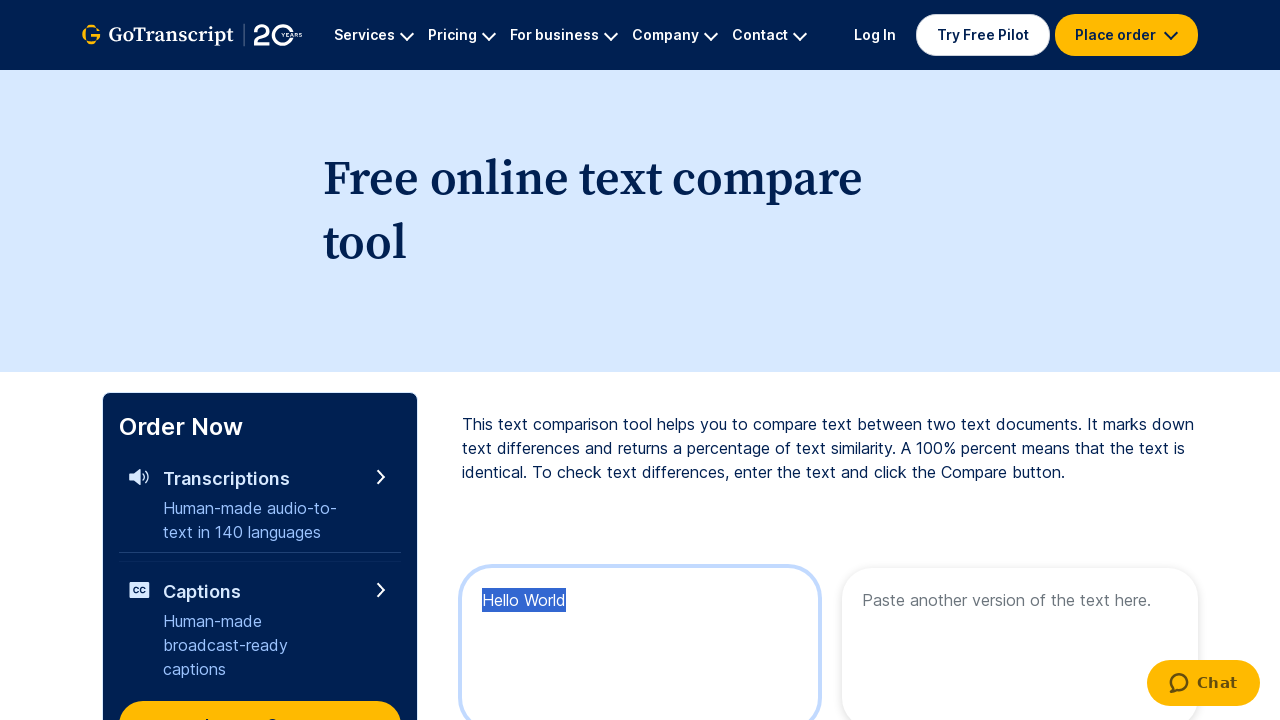

Copied selected text from first textarea using Ctrl+C on xpath=//textarea[@placeholder='Paste one version of the text here.']
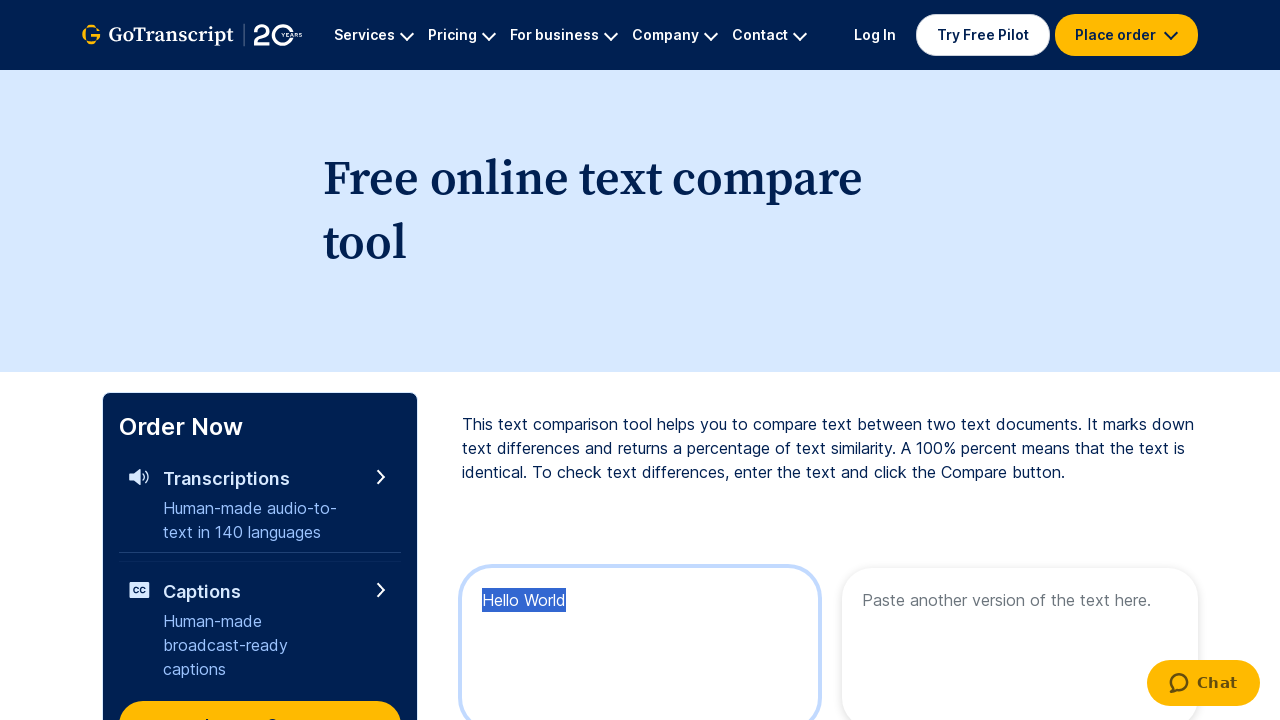

Located second textarea element
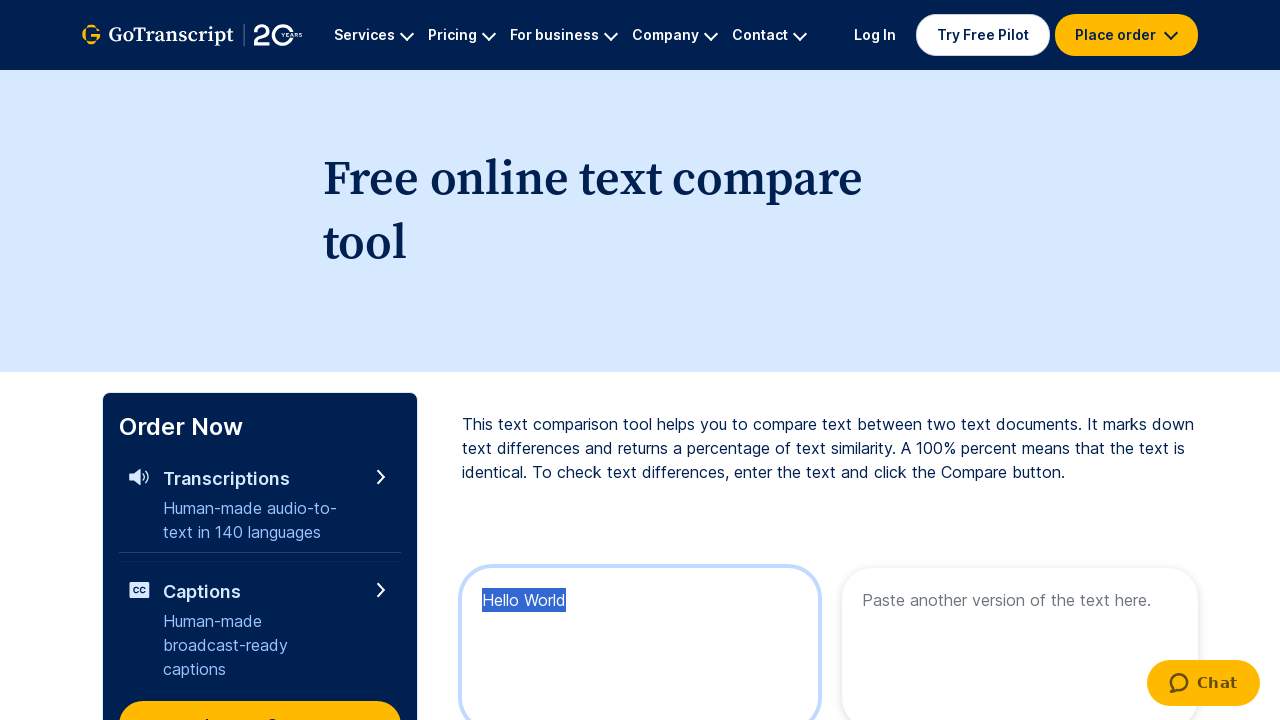

Pasted copied text into second textarea using Ctrl+V on xpath=//textarea[@placeholder='Paste another version of the text here.']
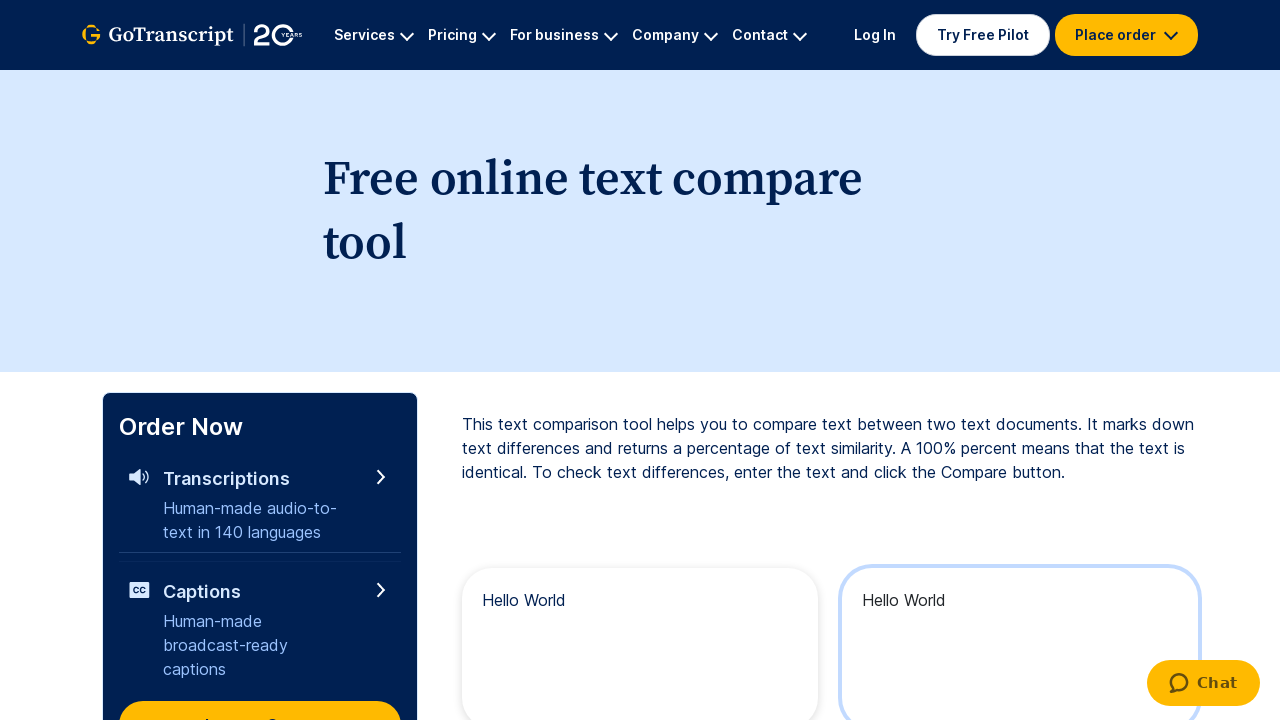

Waited 1000ms for paste action to complete
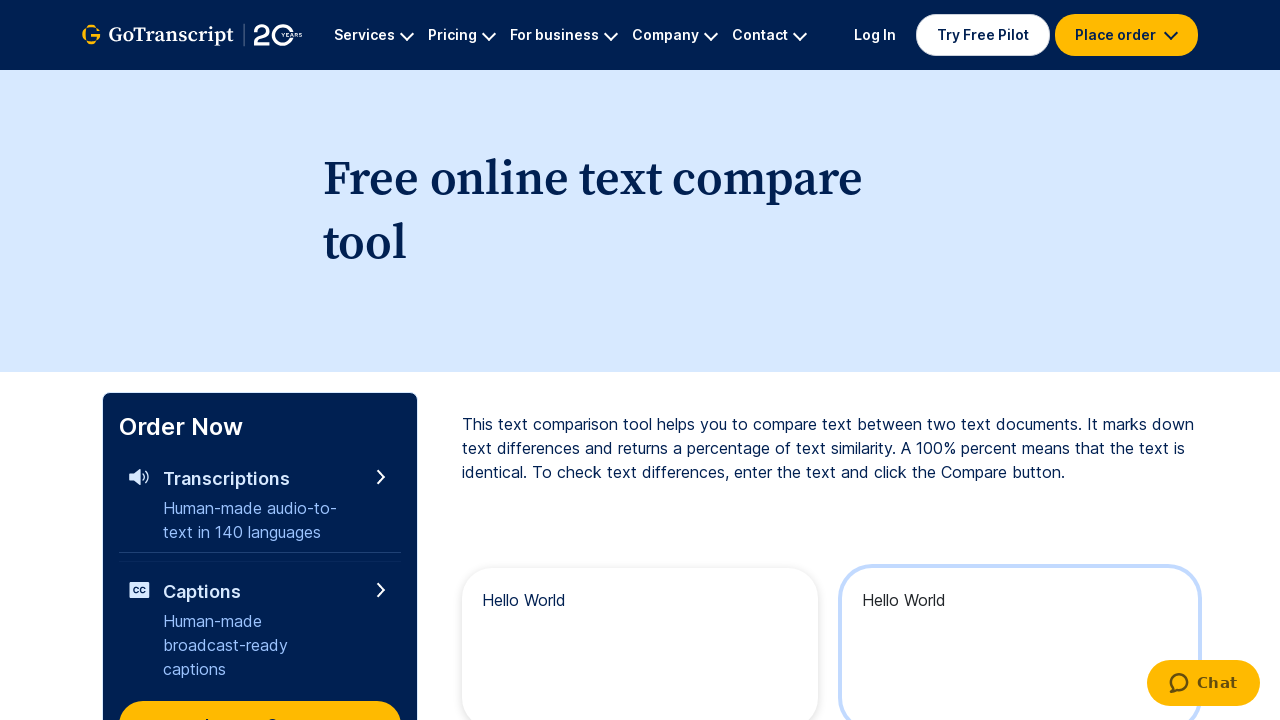

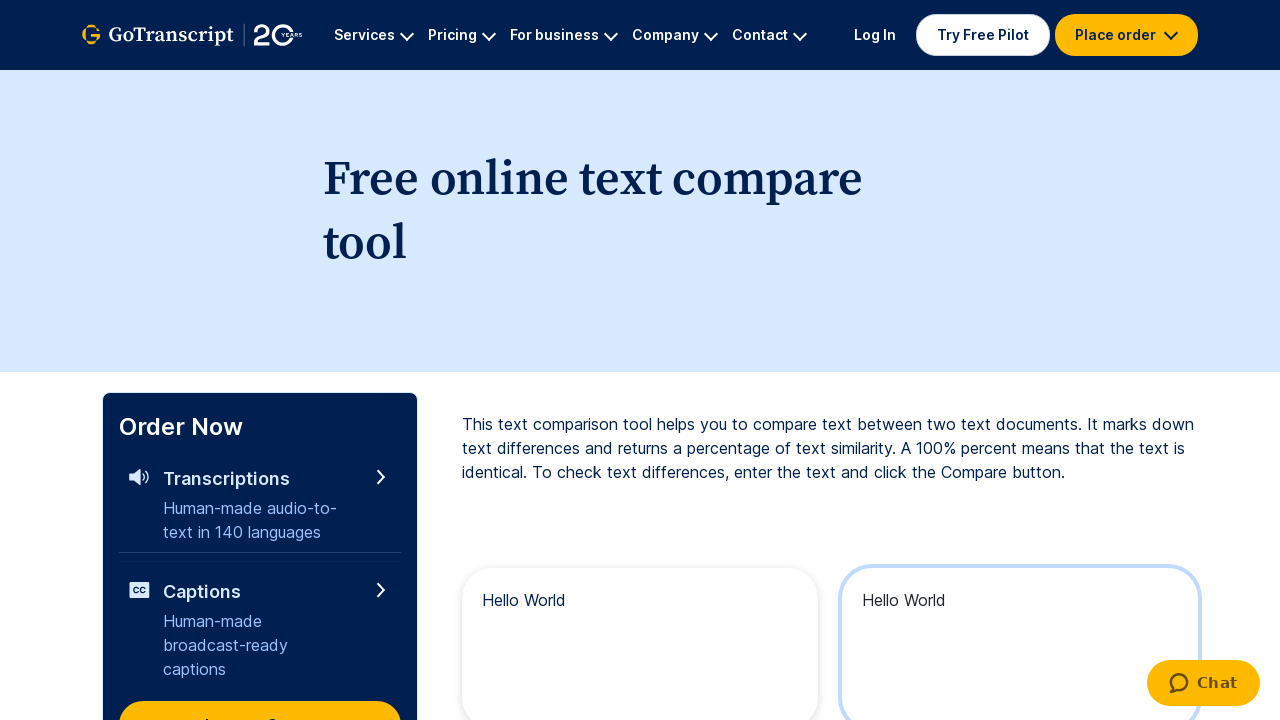